Tests window handling functionality by clicking a link to open a new window, switching between windows, and verifying content in both windows

Starting URL: https://the-internet.herokuapp.com/windows

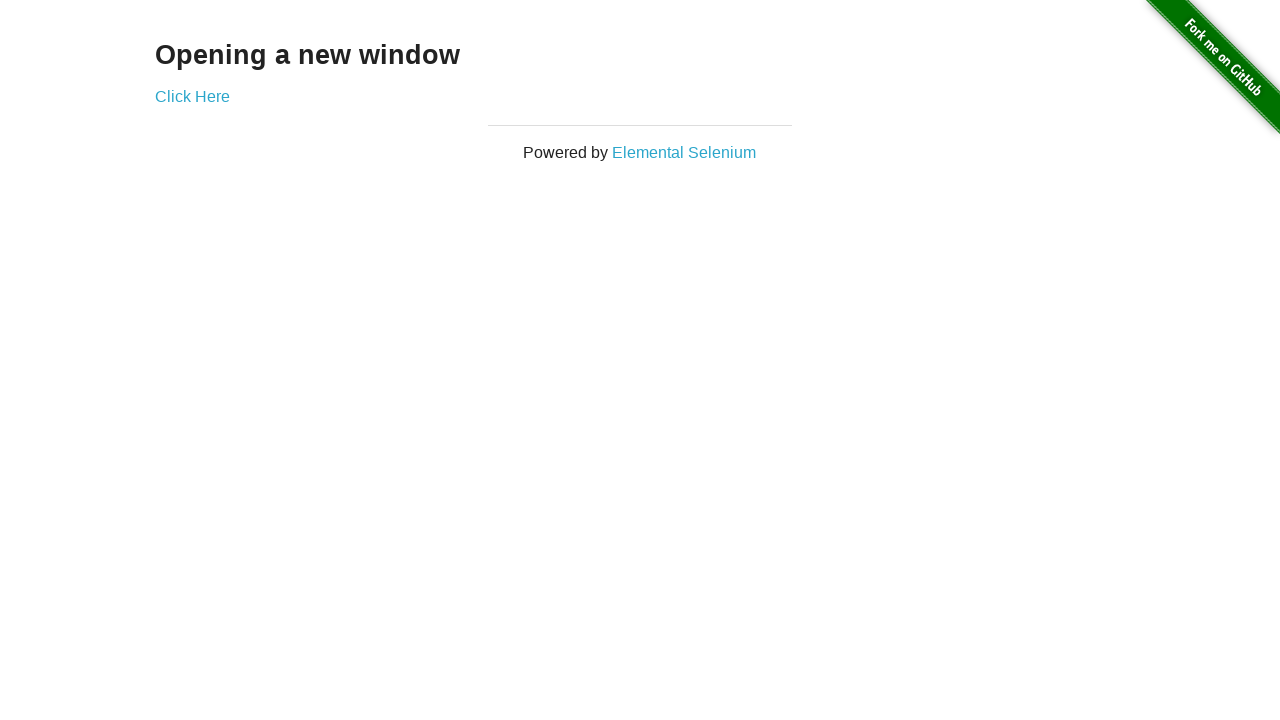

Clicked 'Click Here' link to open new window at (192, 96) on text='Click Here'
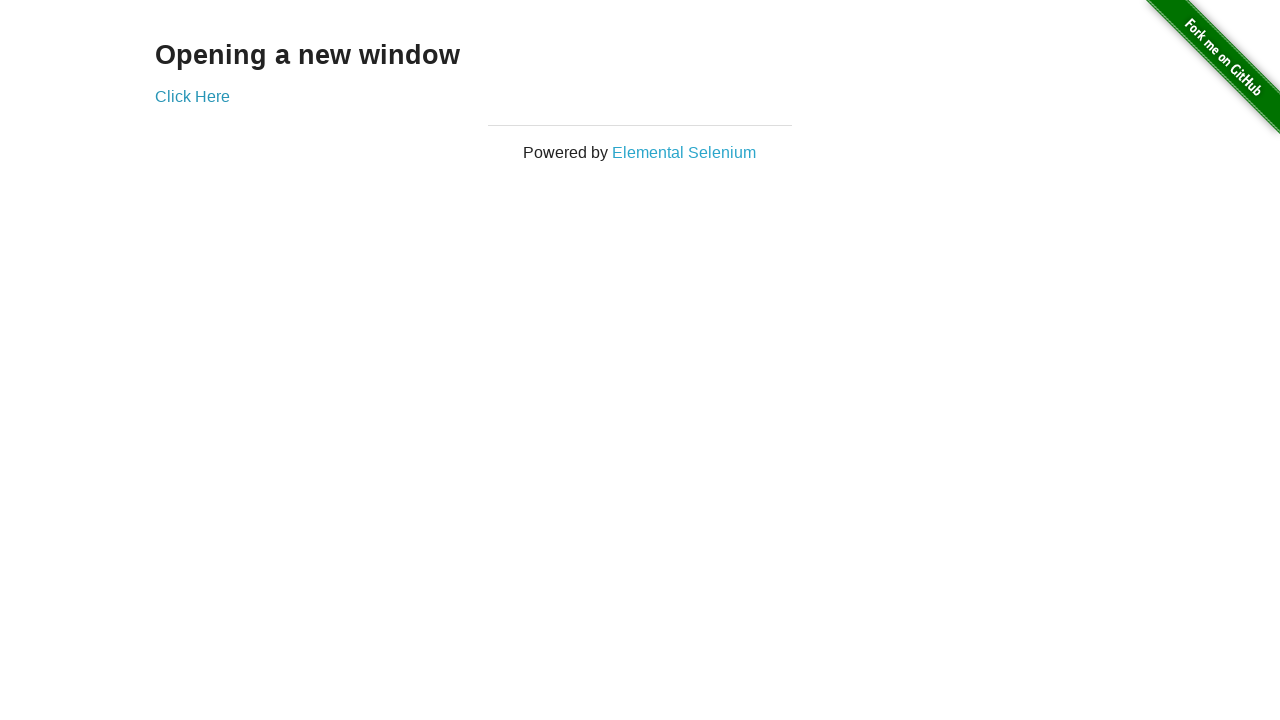

New window opened and captured
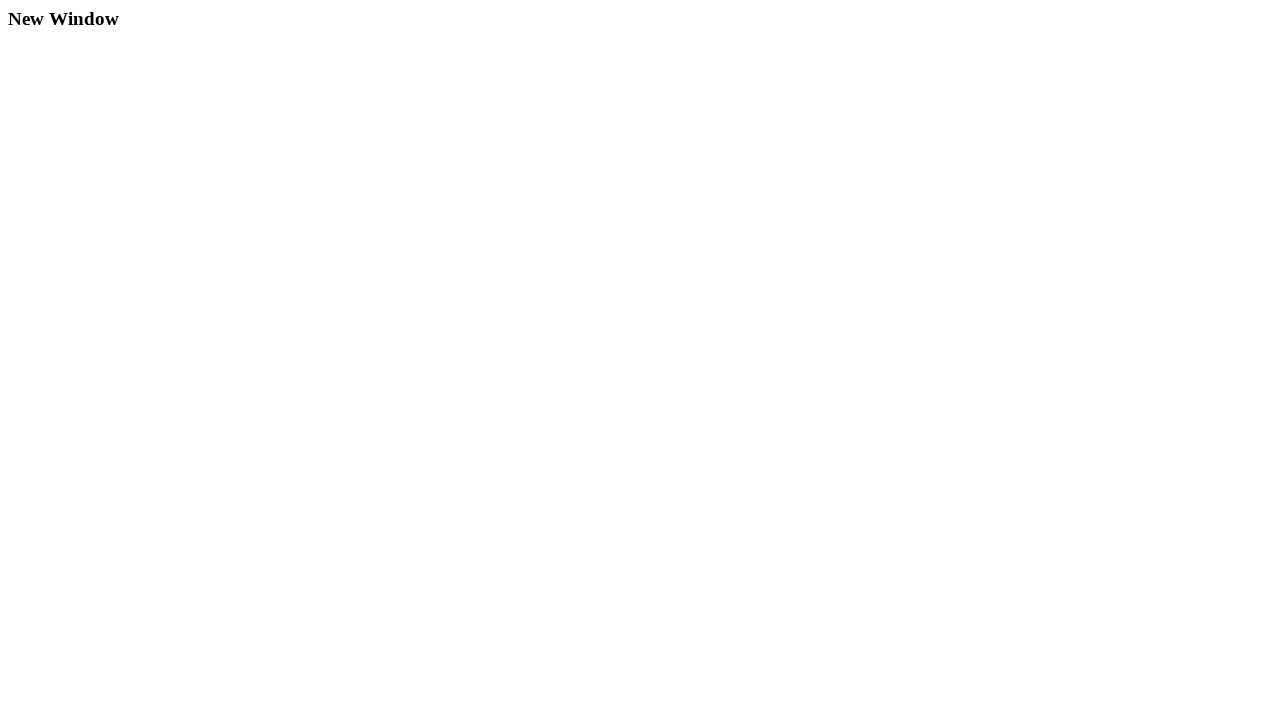

Retrieved text from new window: '
  New Window
'
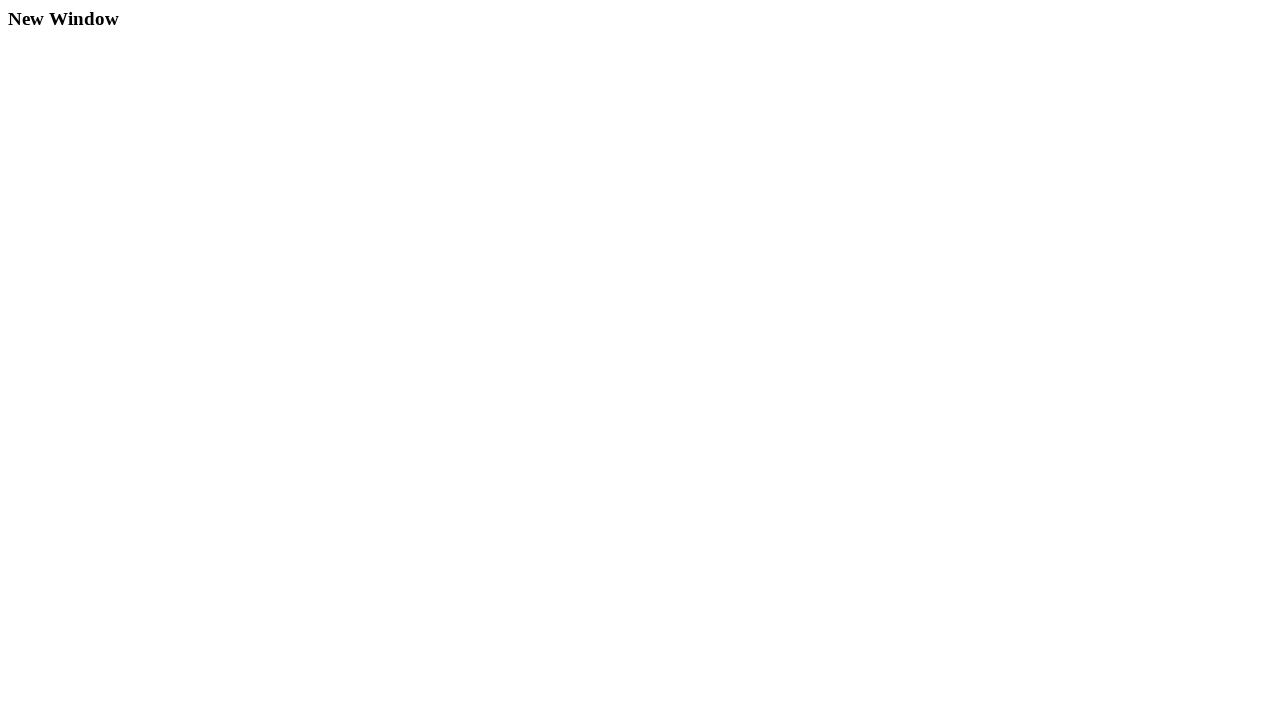

Retrieved text from original window: 'Opening a new window'
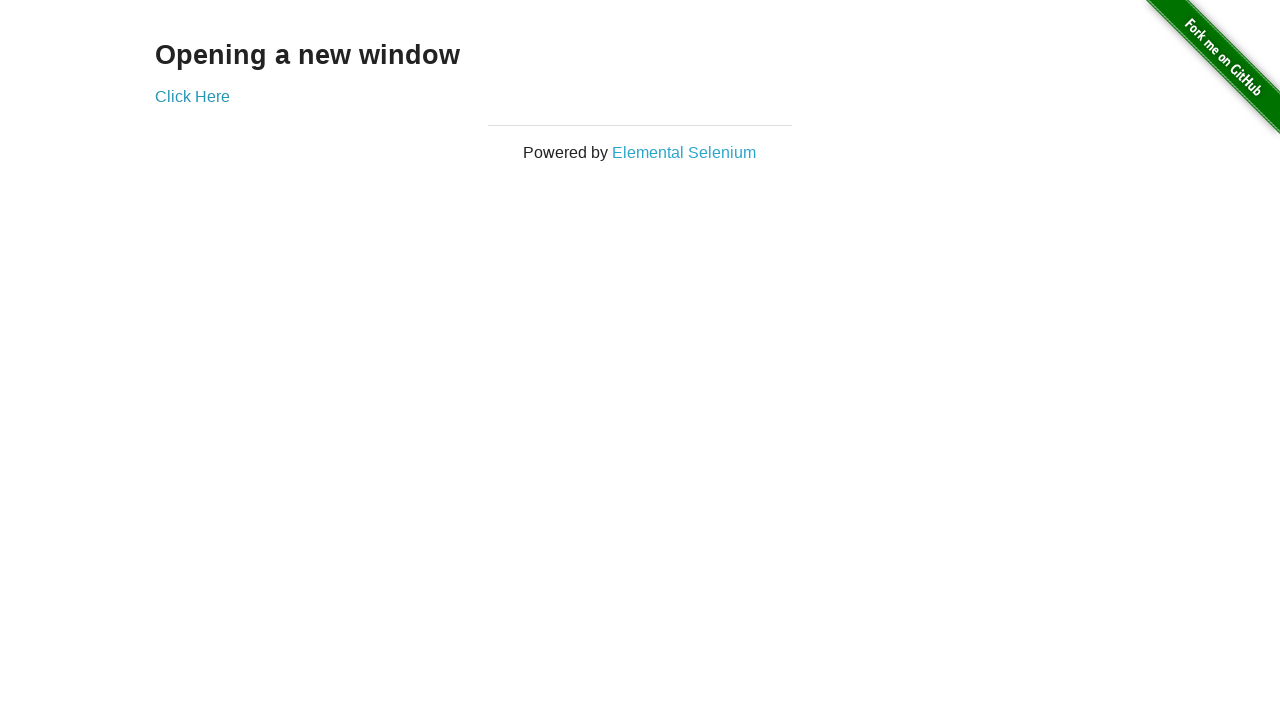

Closed the new window
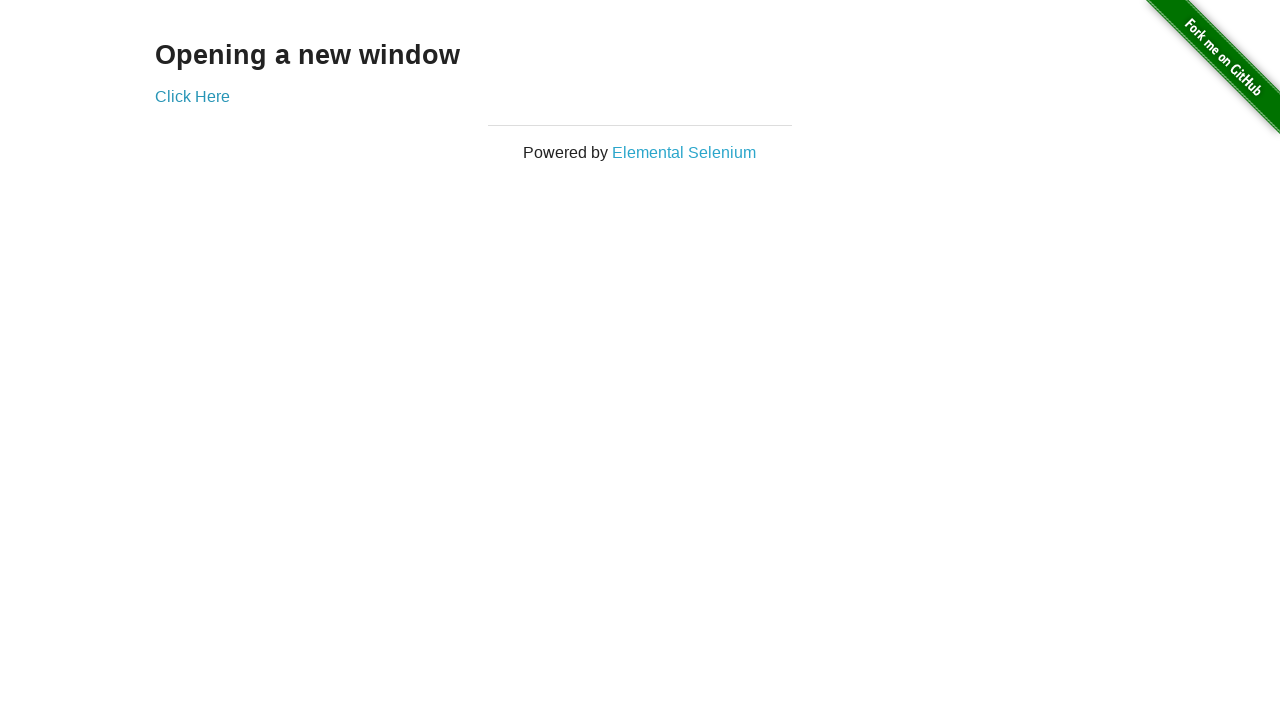

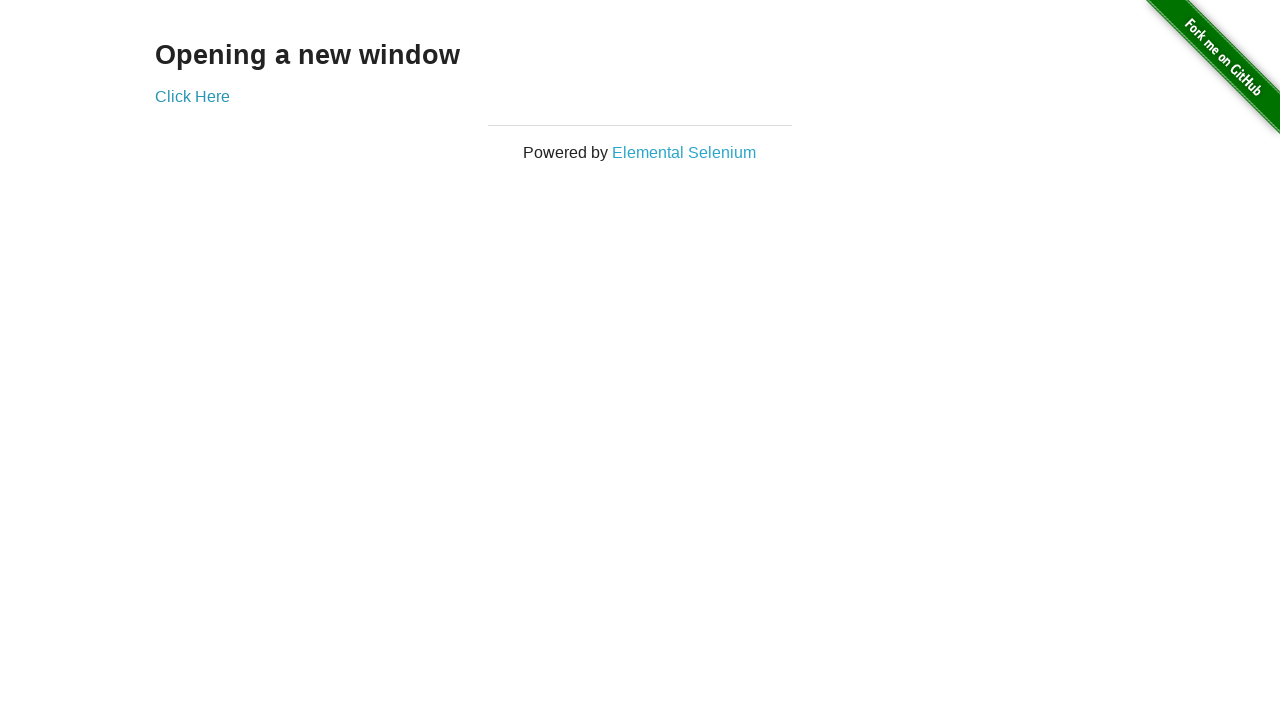